Solves a mathematical challenge by extracting a value from an image attribute, calculating a result, and submitting a form with robot verification checkboxes

Starting URL: http://suninjuly.github.io/get_attribute.html

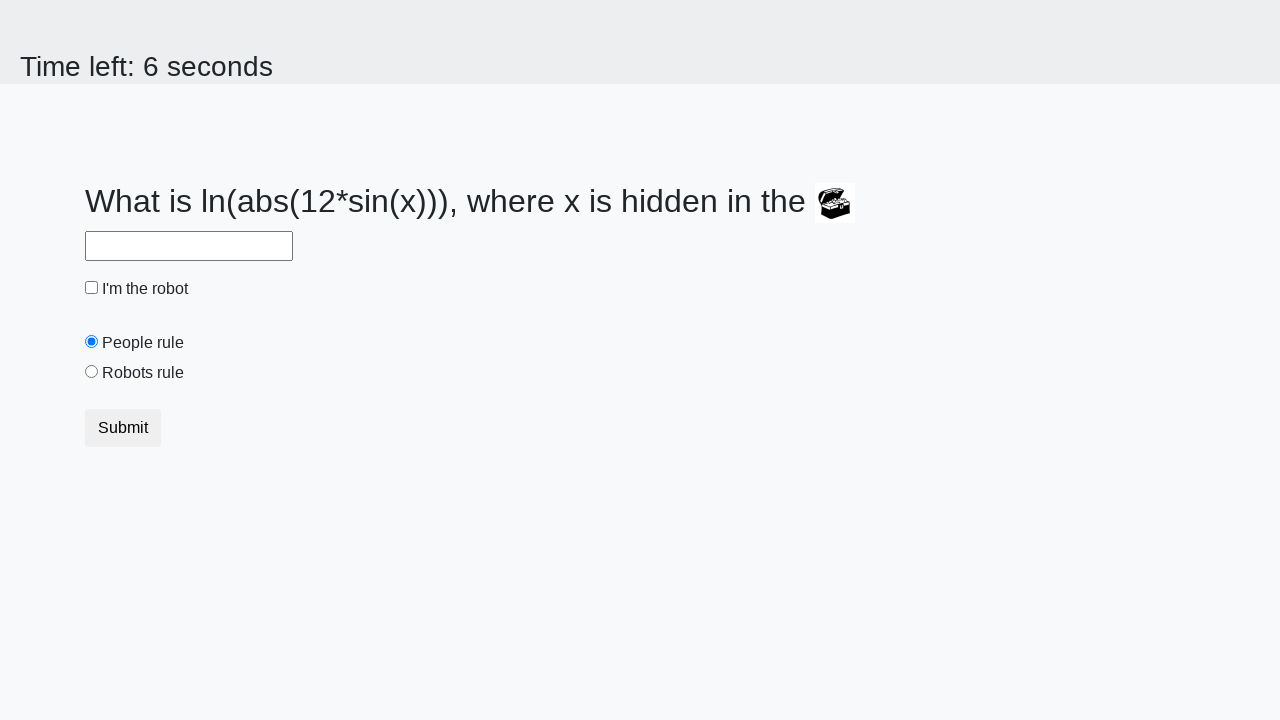

Located treasure image element
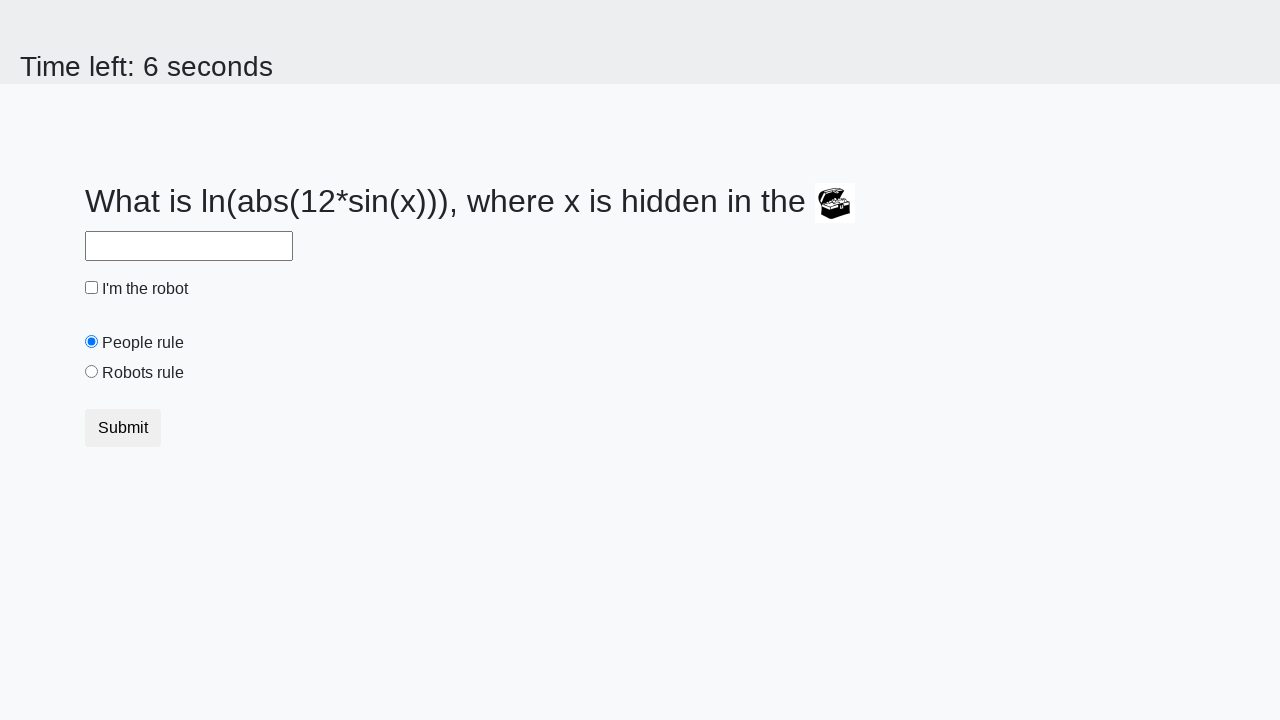

Extracted valuex attribute from treasure image
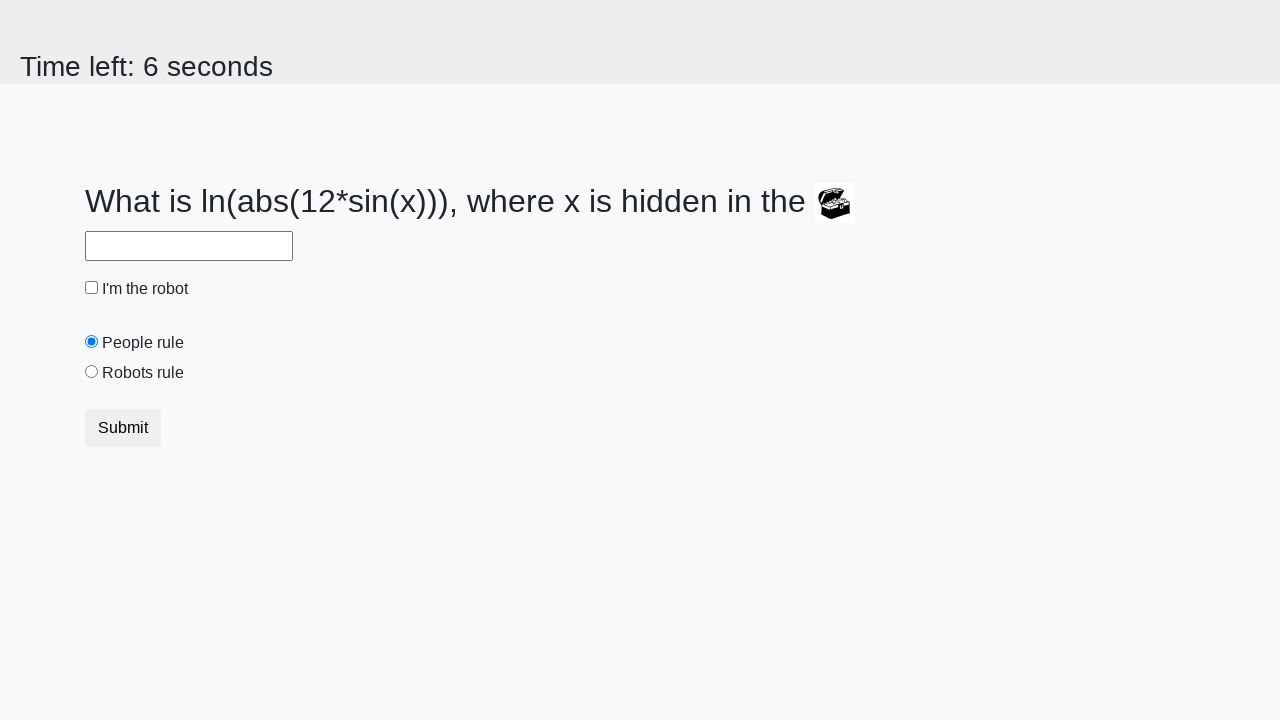

Calculated result using math formula: log(abs(12*sin(880))) = 1.4256285448280224
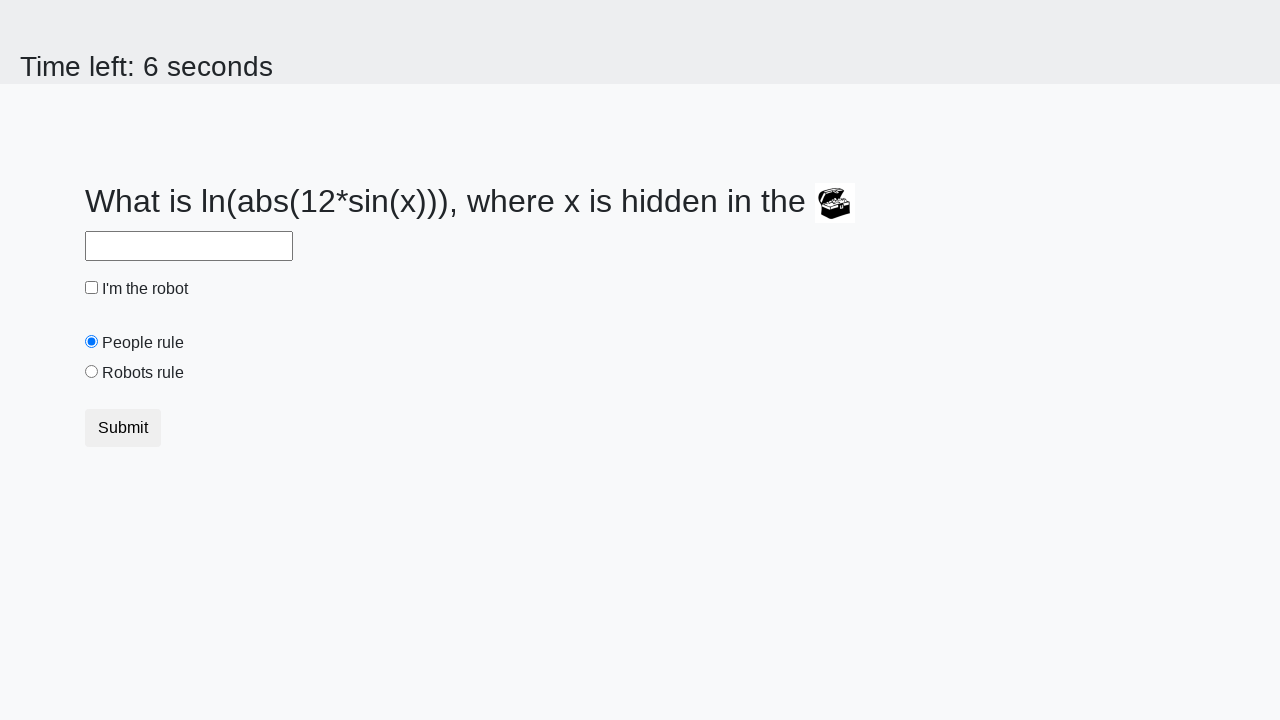

Filled answer field with calculated value on #answer
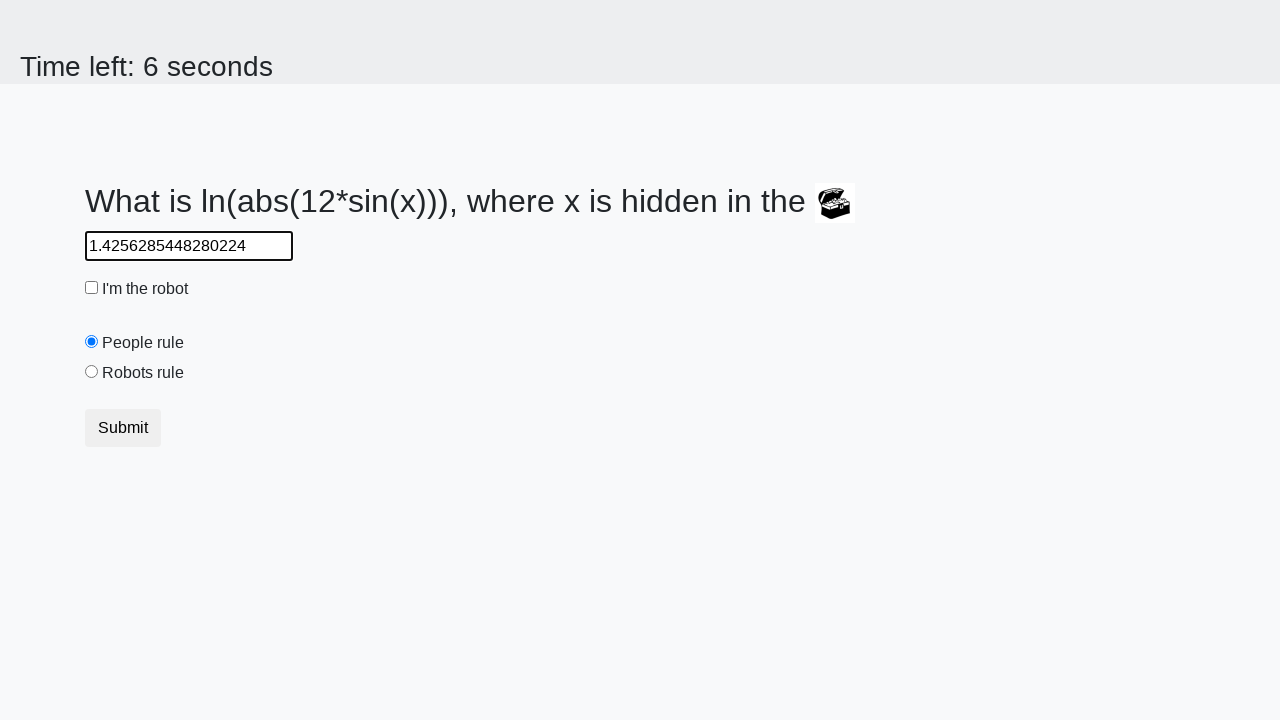

Checked 'I'm the robot' checkbox at (92, 288) on #robotCheckbox
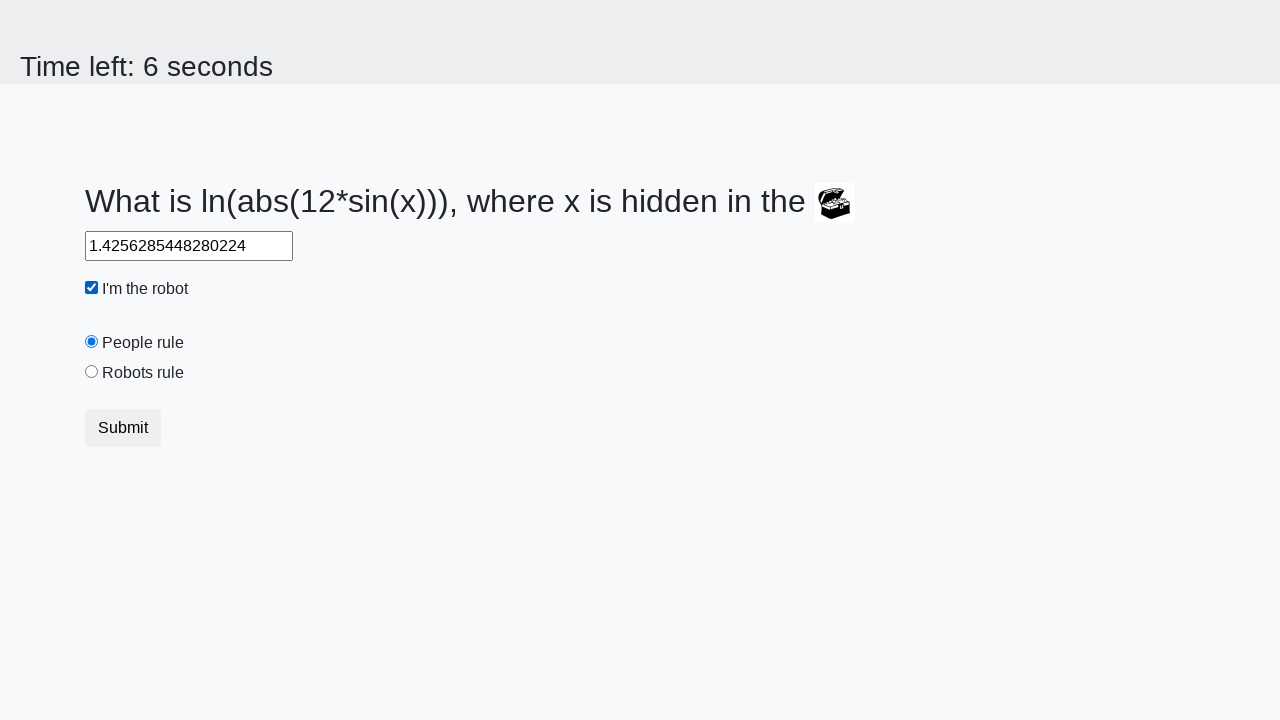

Selected 'Robots rule' radio button at (92, 372) on #robotsRule
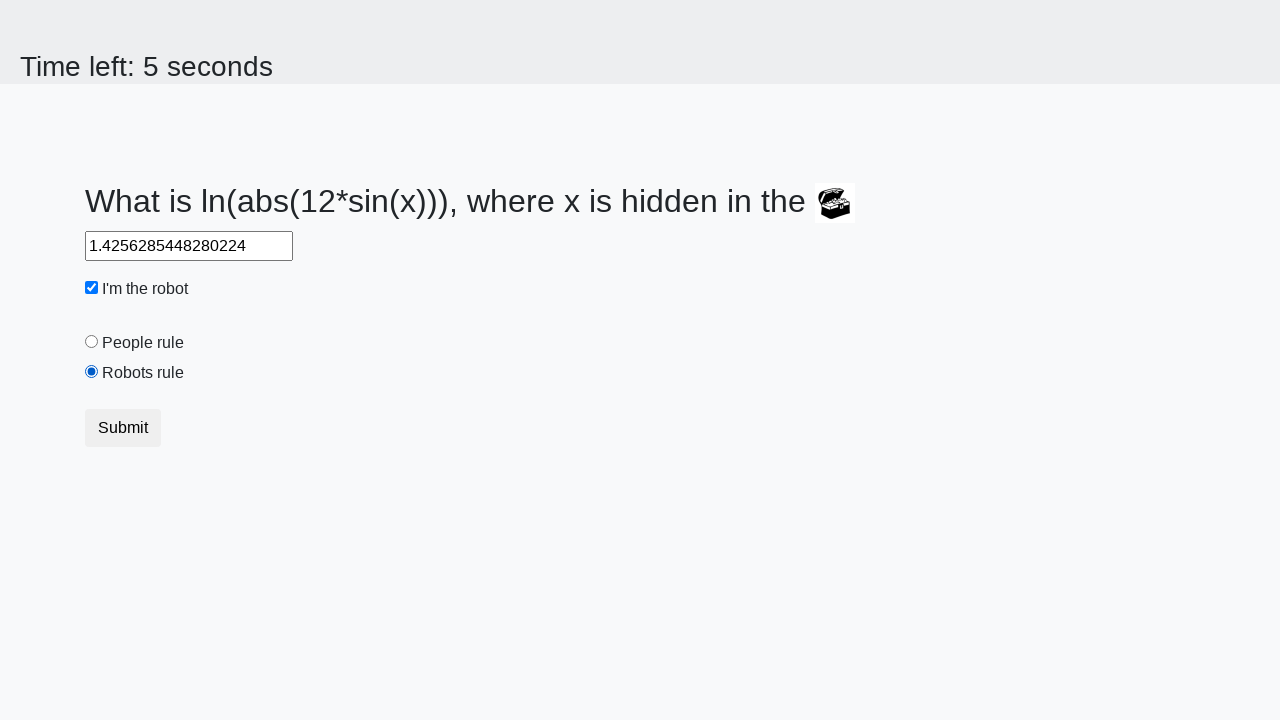

Clicked submit button at (123, 428) on button.btn
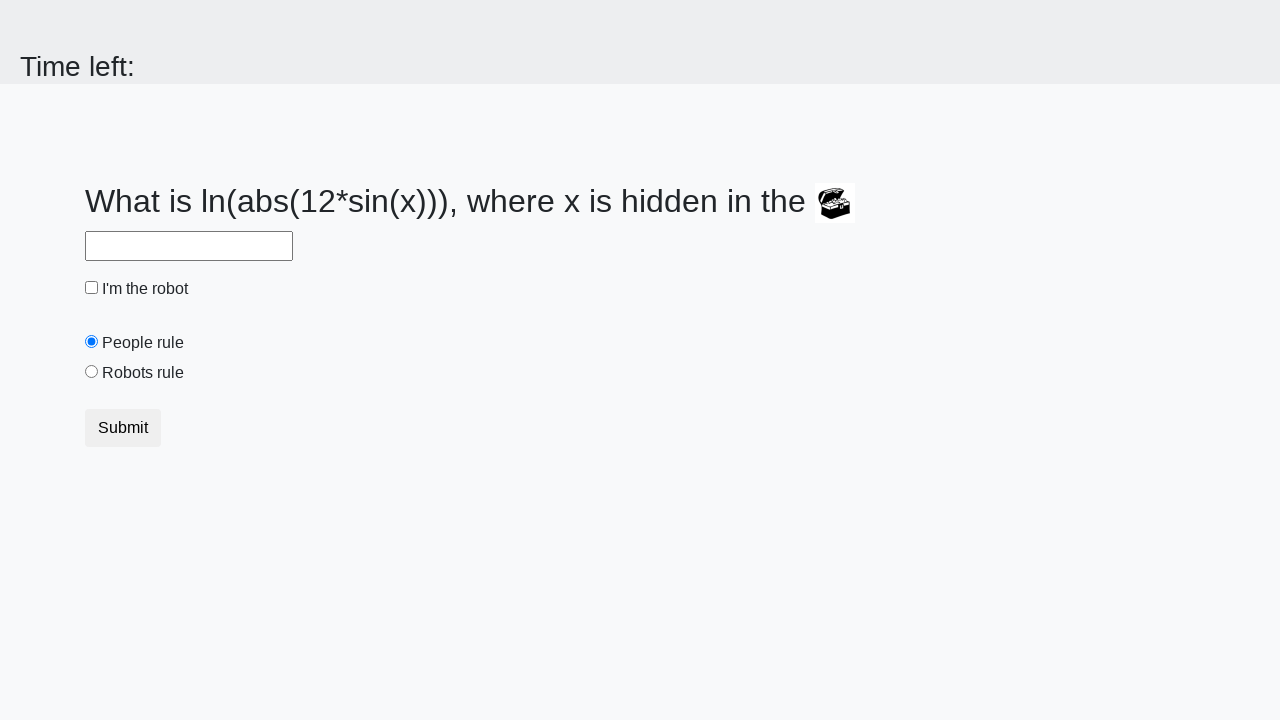

Waited 1000ms for form submission to process
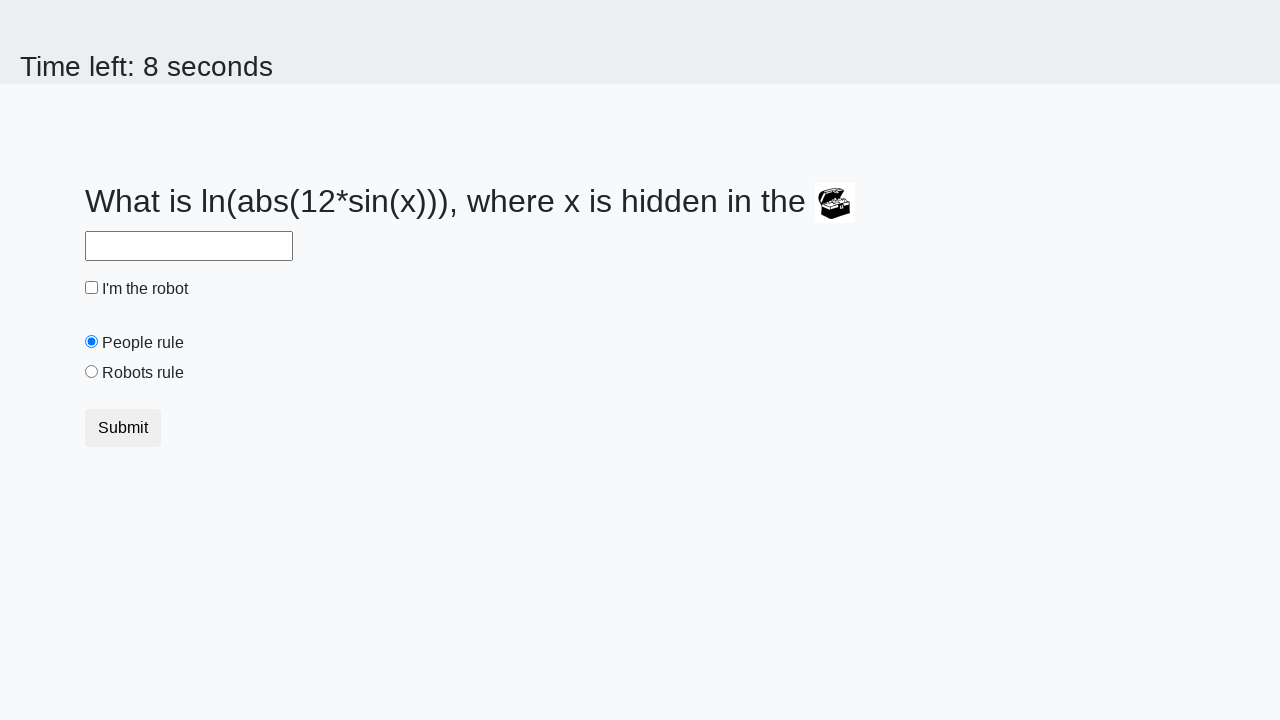

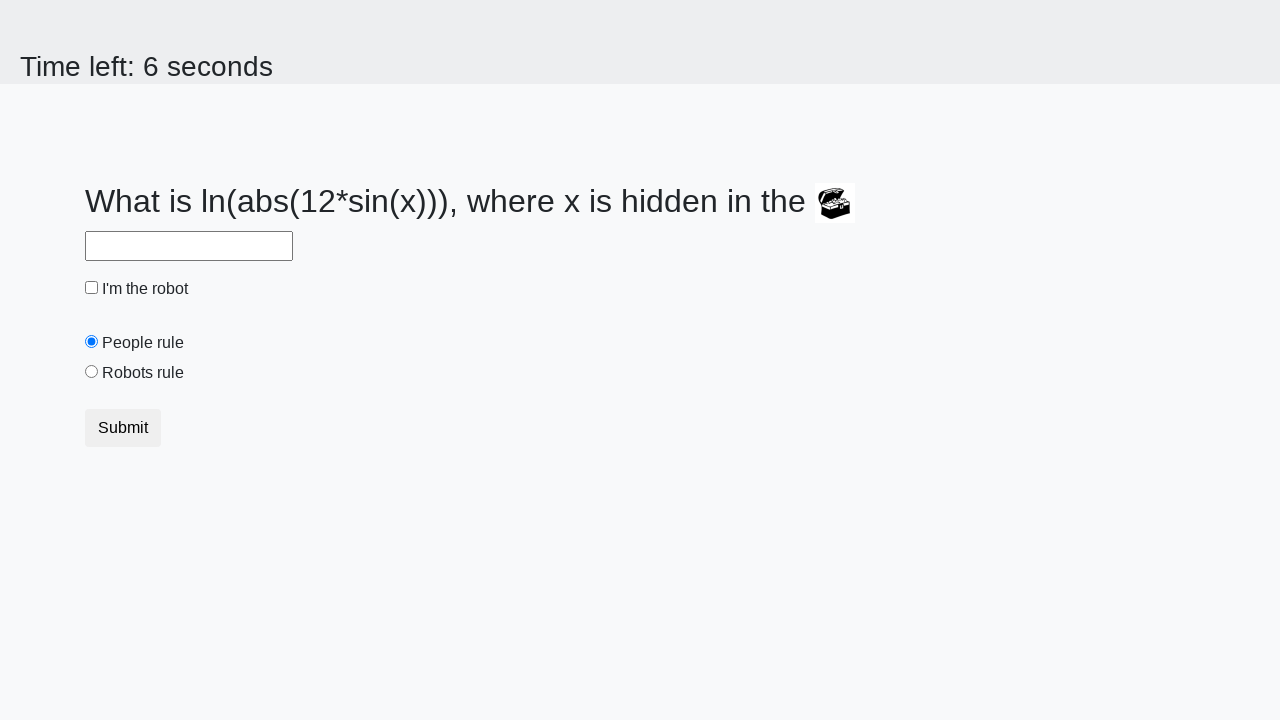